Tests dynamic loading functionality by clicking a link to a hidden element example, starting the loading process, waiting for the element to become visible, and verifying the displayed text contains "World".

Starting URL: http://the-internet.herokuapp.com/dynamic_loading

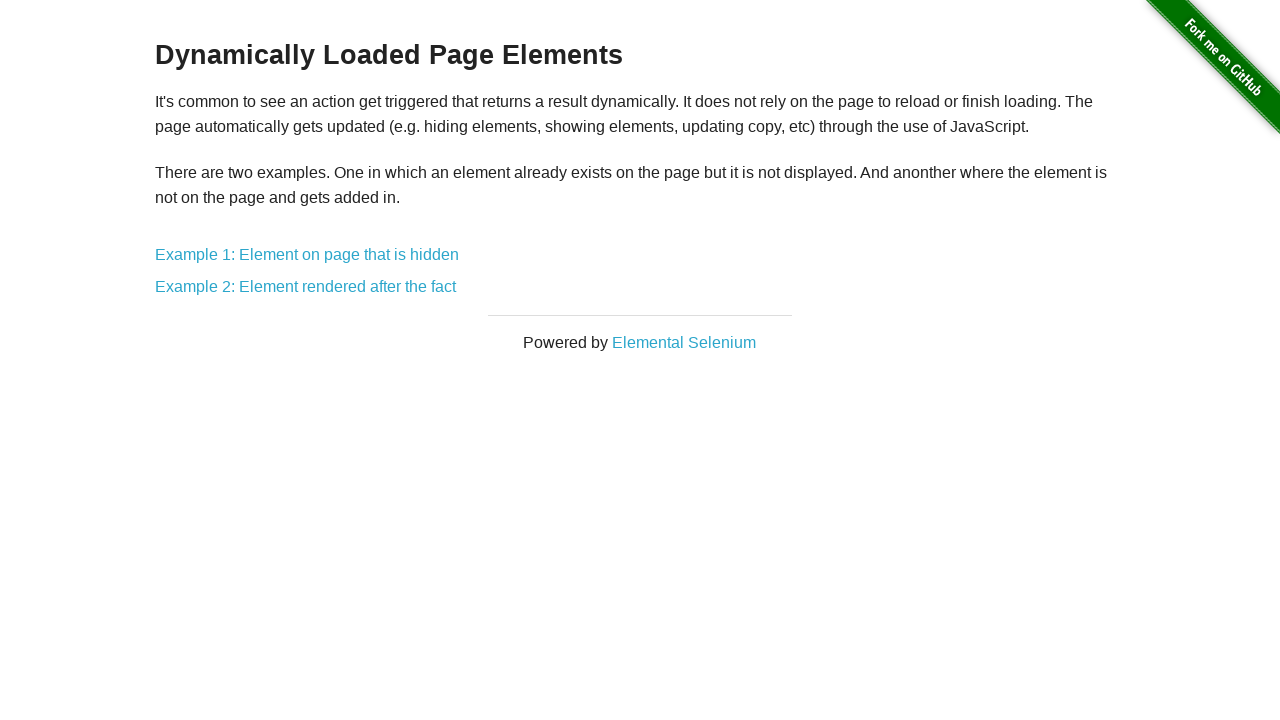

Clicked link to hidden element example at (307, 255) on text=that is hidden
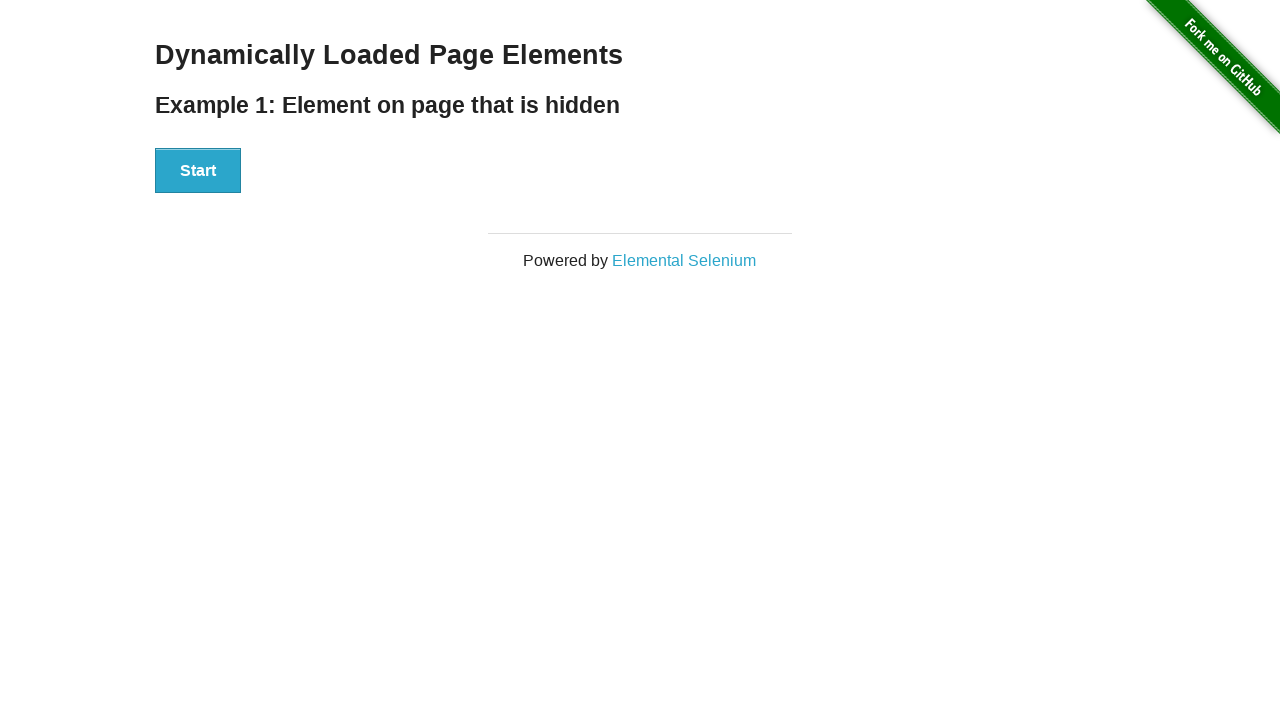

Clicked Start button to trigger dynamic loading at (198, 171) on xpath=//button[text()='Start']
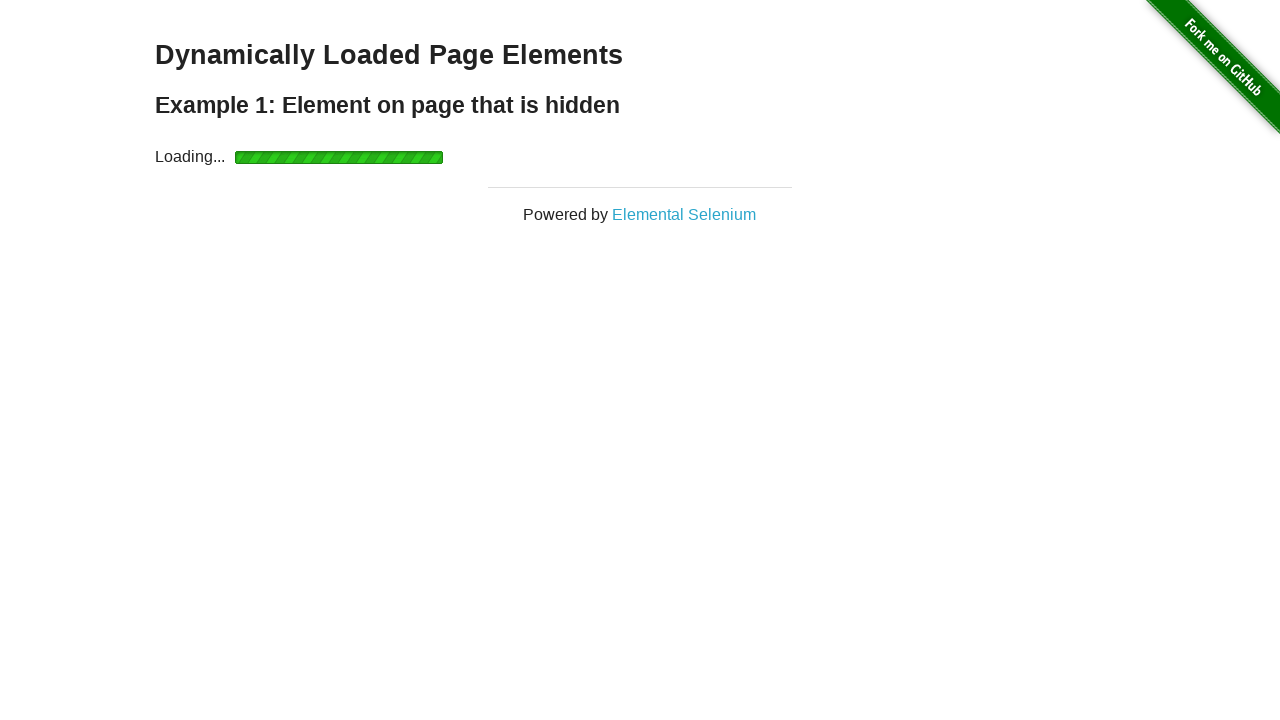

Waited for finish element to become visible
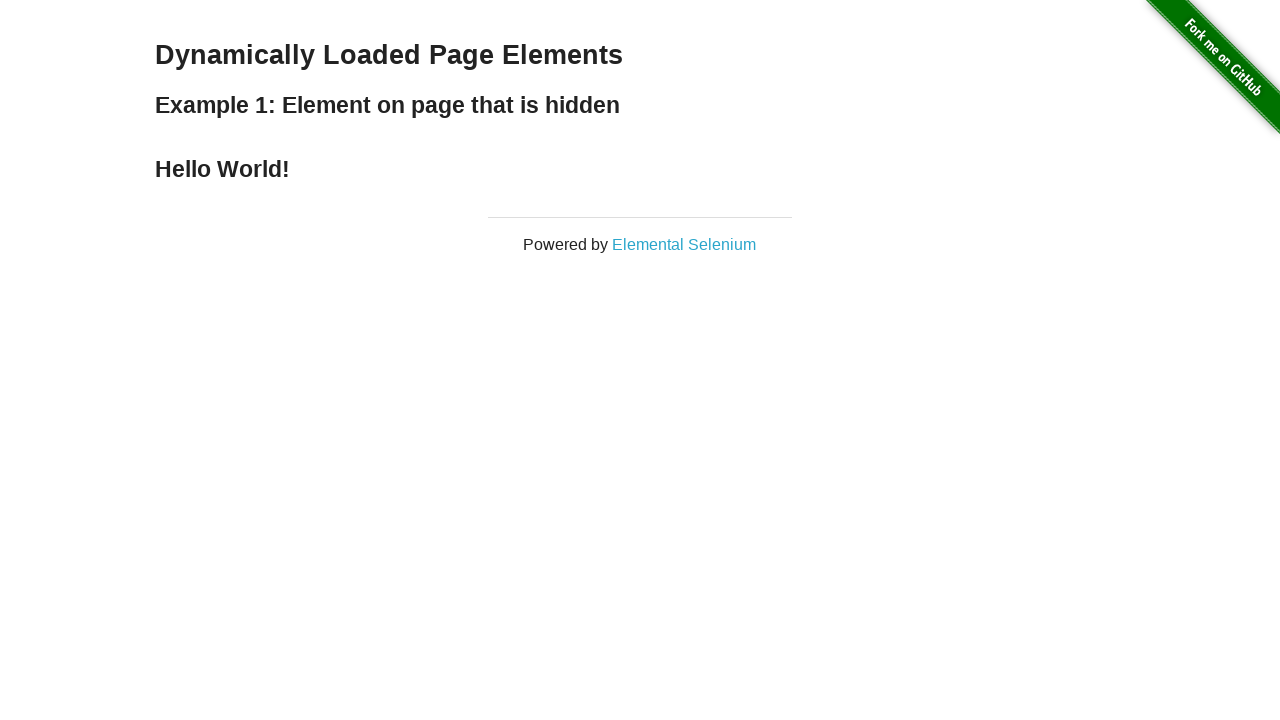

Retrieved text content from finish element
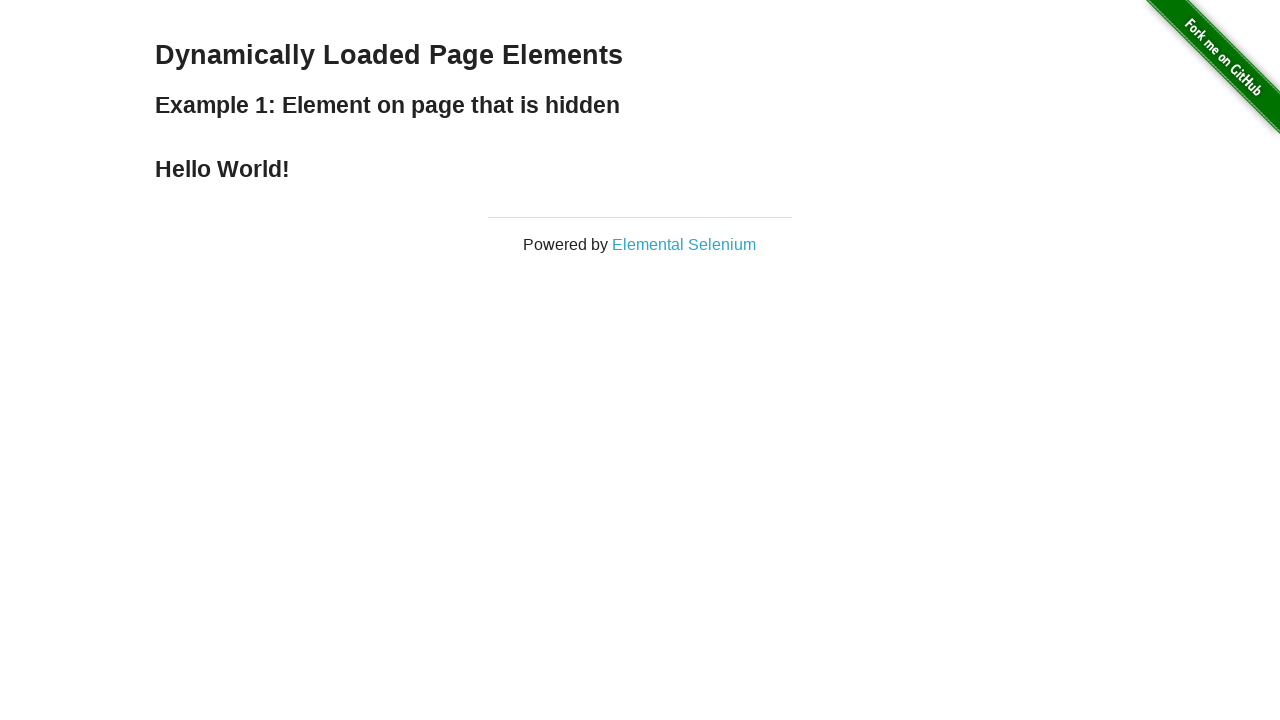

Parsed text to extract 'World'
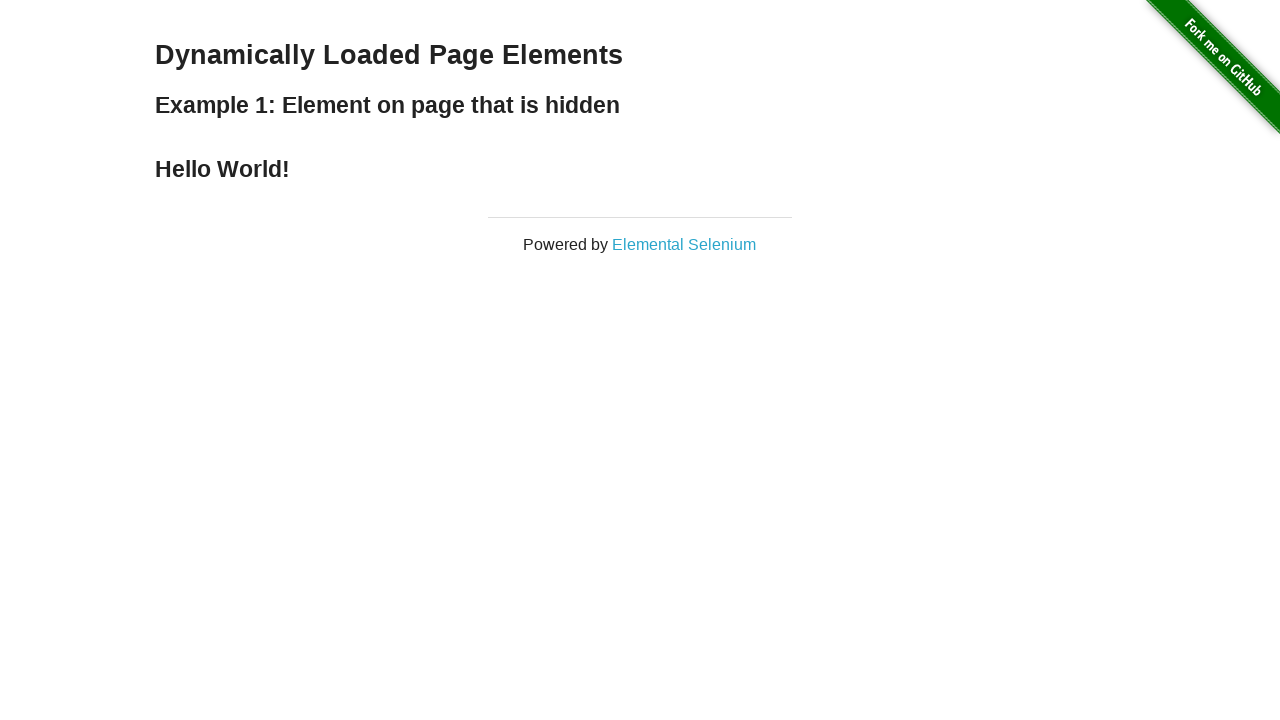

Verified that extracted text equals 'World'
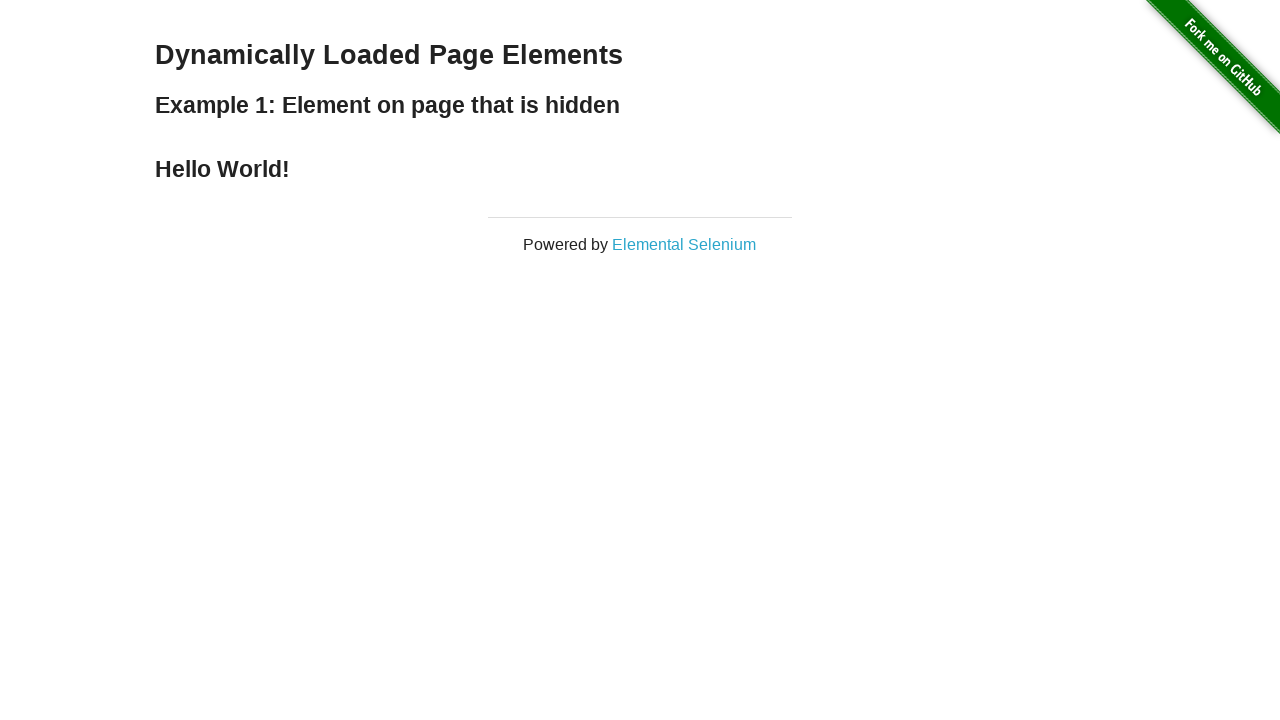

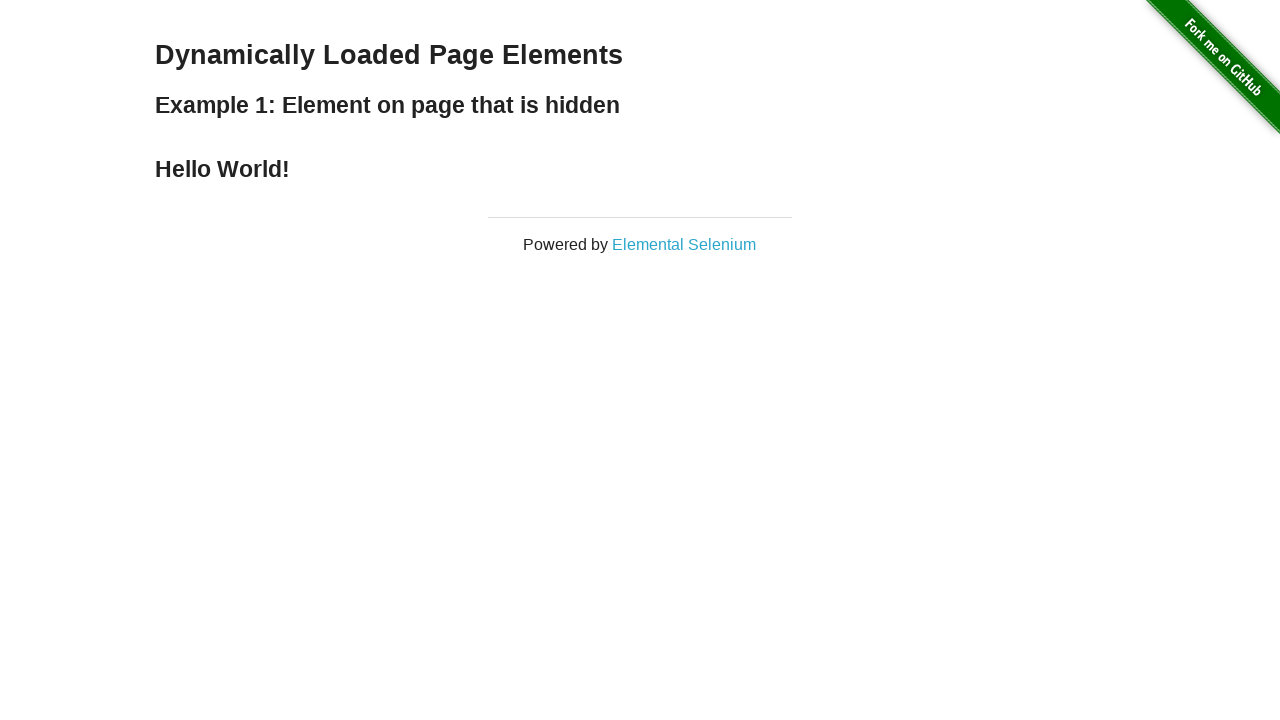